Tests drag and drop action, dragging element from source to target on a drag-and-drop demo page

Starting URL: https://crossbrowsertesting.github.io/drag-and-drop

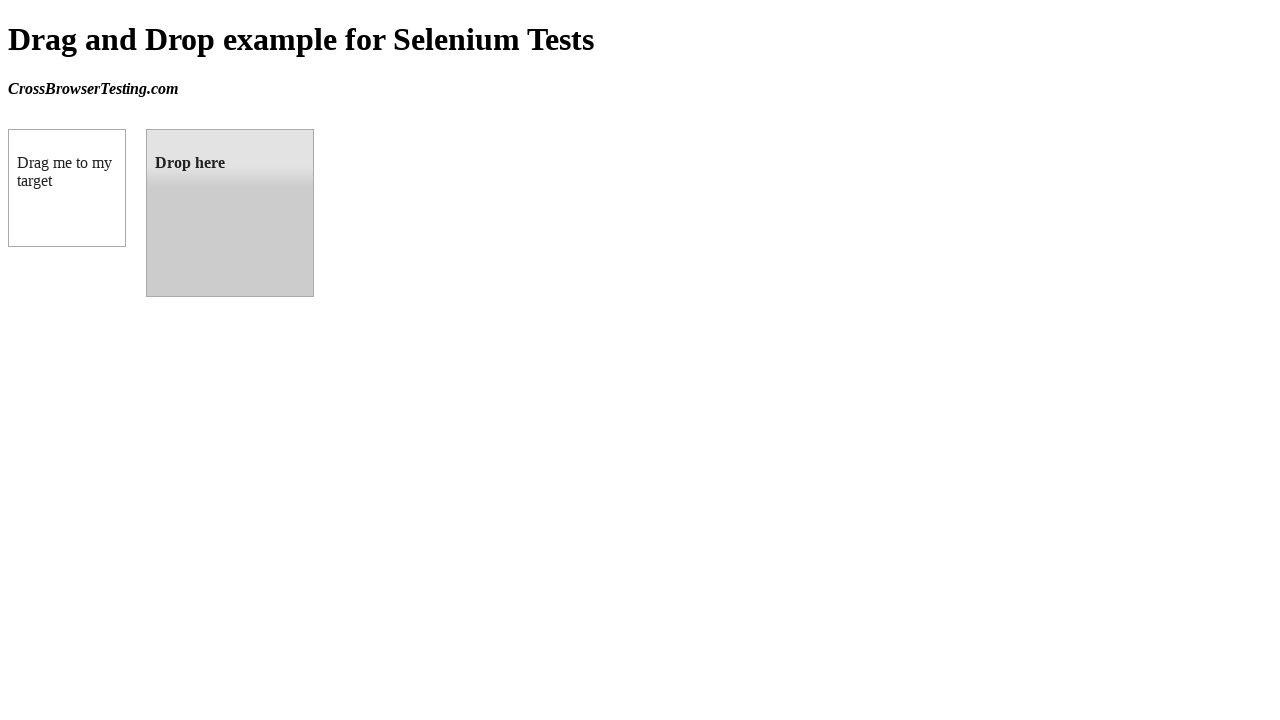

Located draggable source element
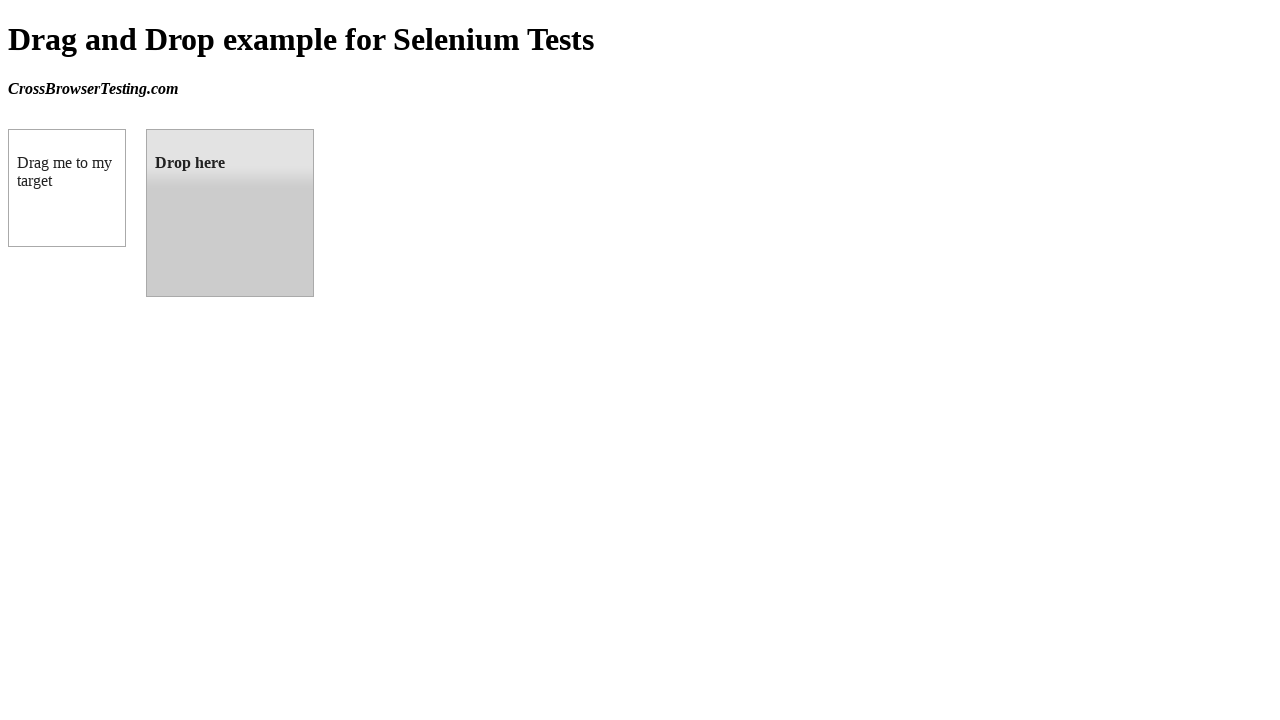

Located droppable target element
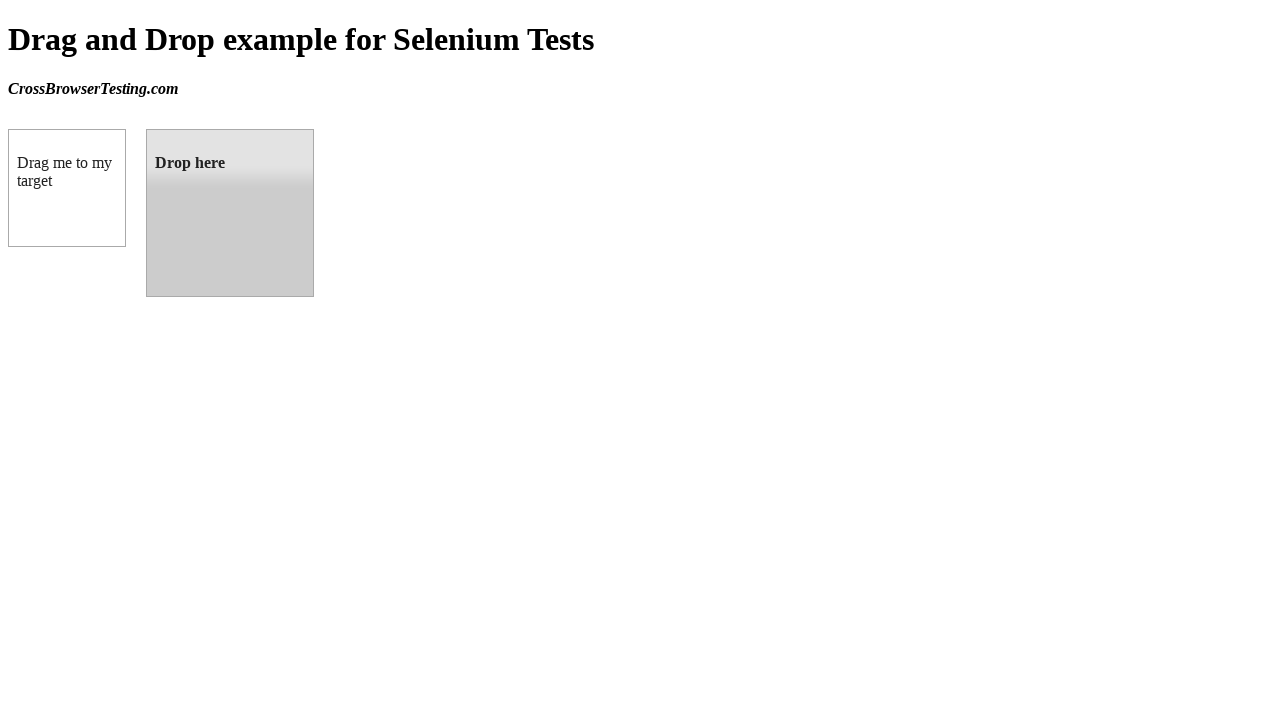

Dragged source element to target element at (230, 213)
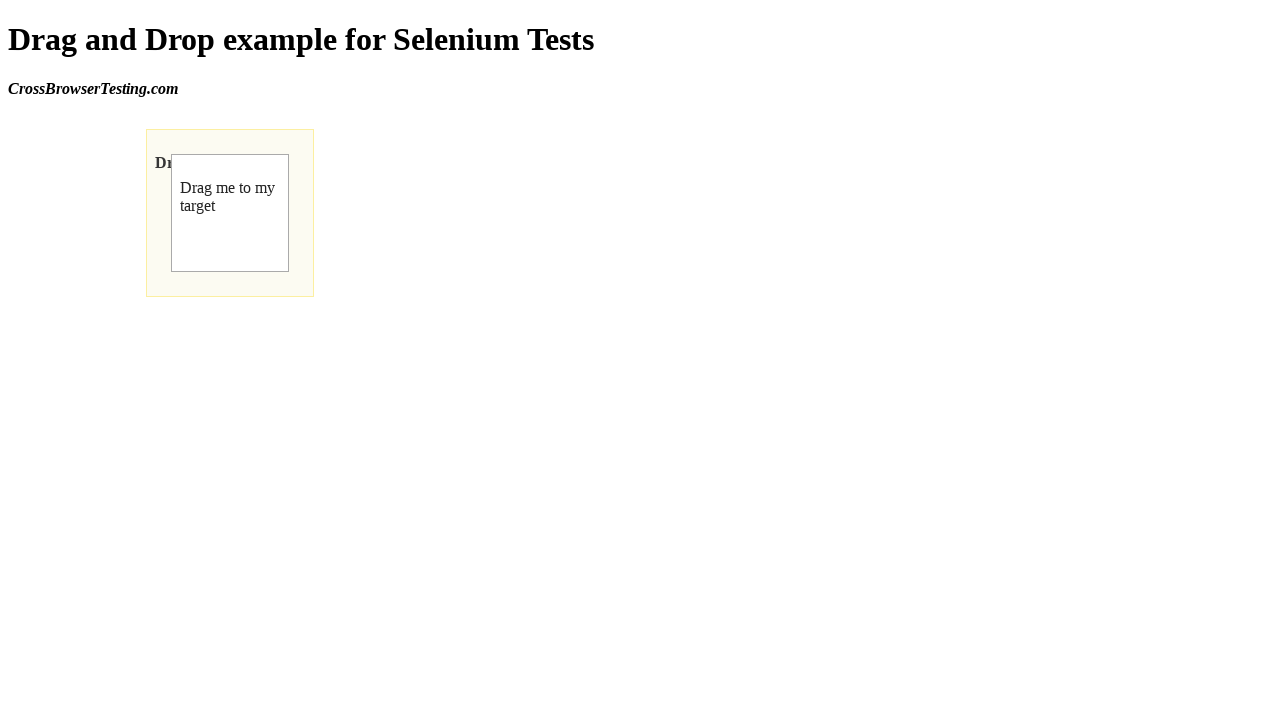

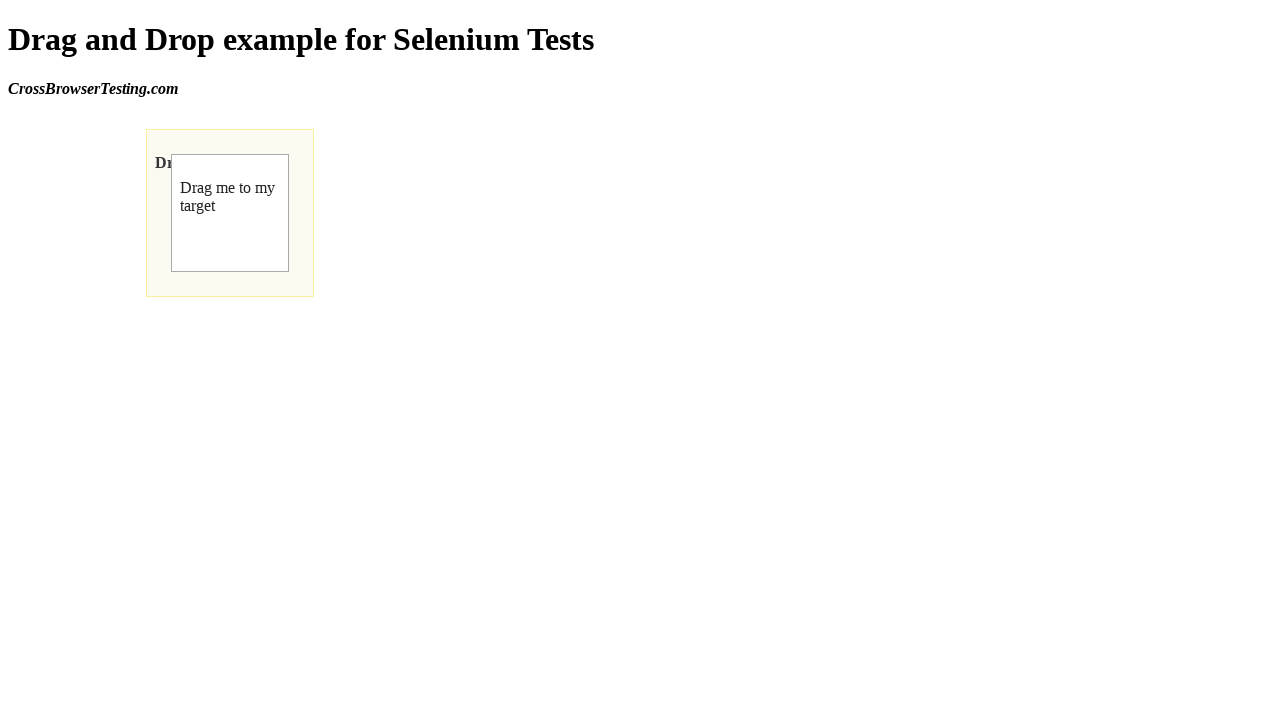